Tests the invert case conversion feature by entering text and selecting the invert mode

Starting URL: https://www.artlebedev.ru/case/

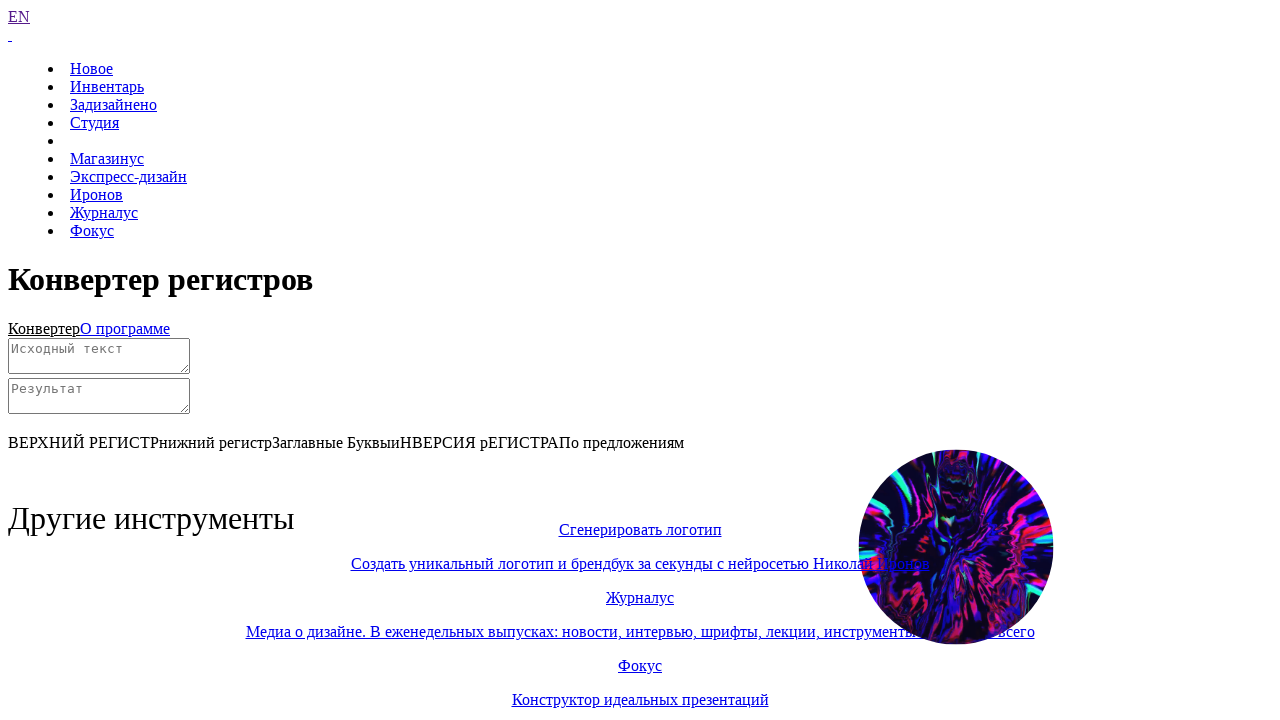

Scrolled down to view the case converter
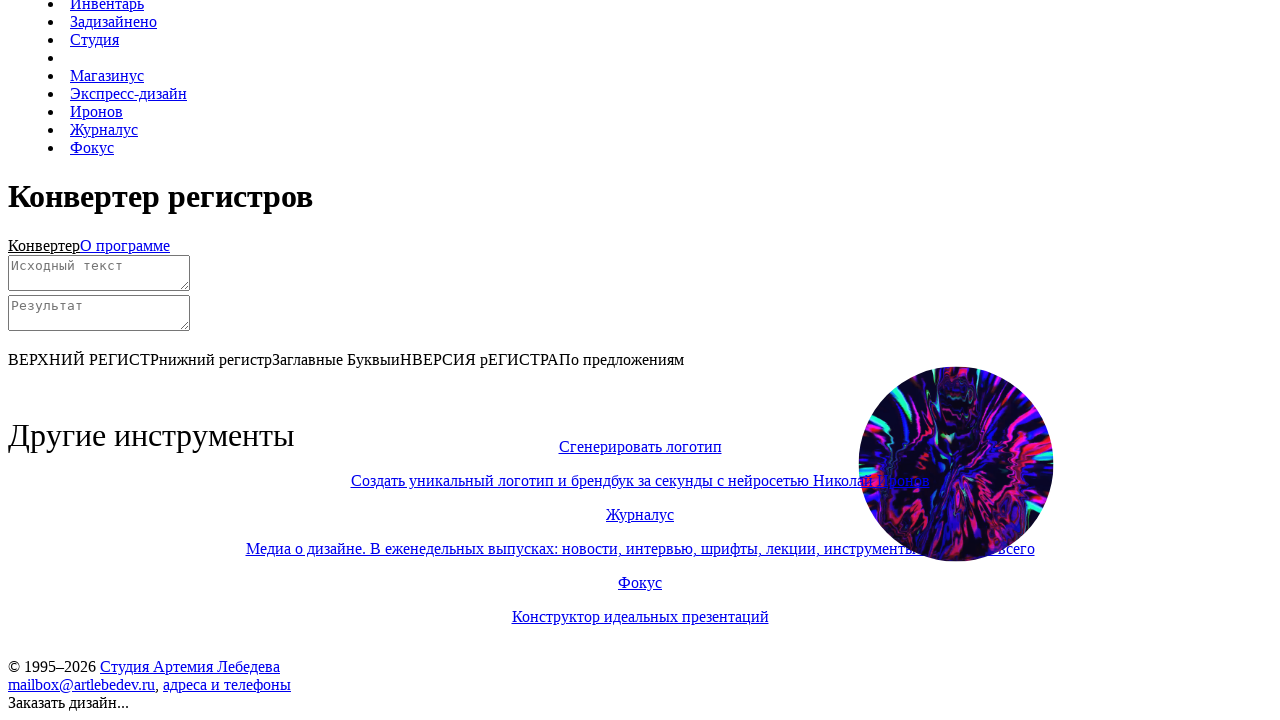

Selected invert case mode (иНВЕРСИЯ рЕГИСТРА) at (475, 359) on text=иНВЕРСИЯ рЕГИСТРА
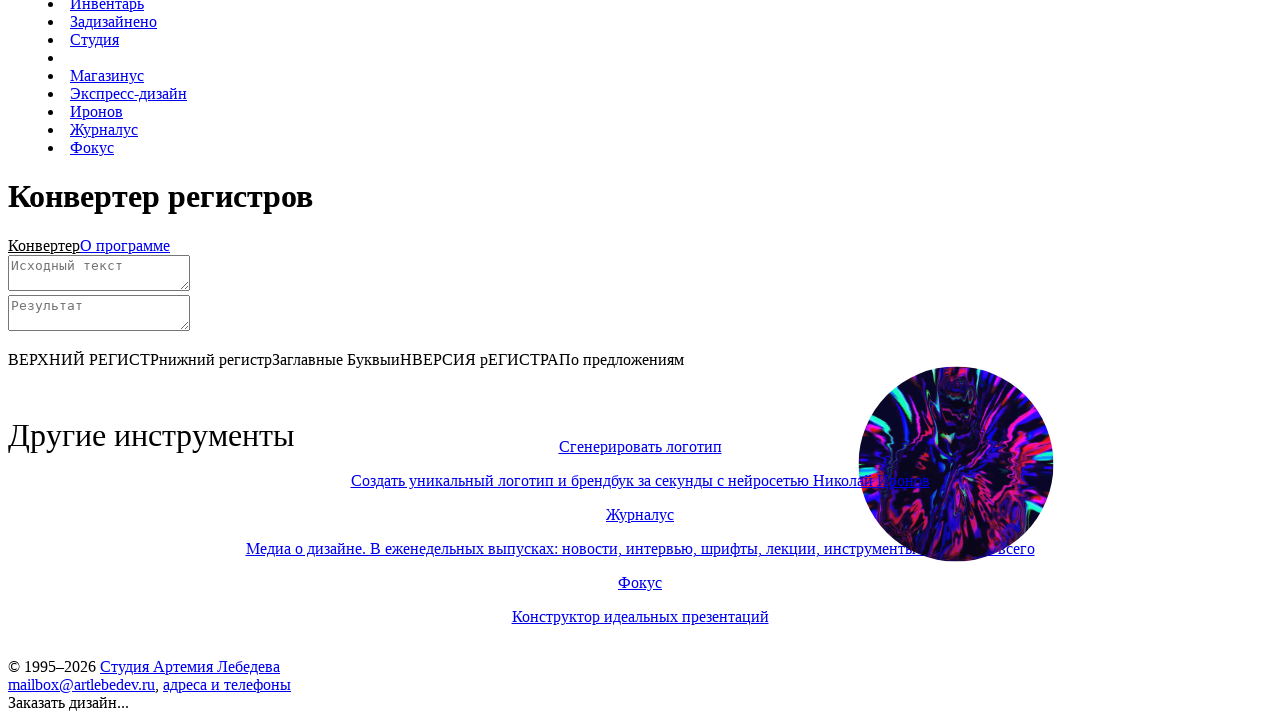

Cleared the source field on #source
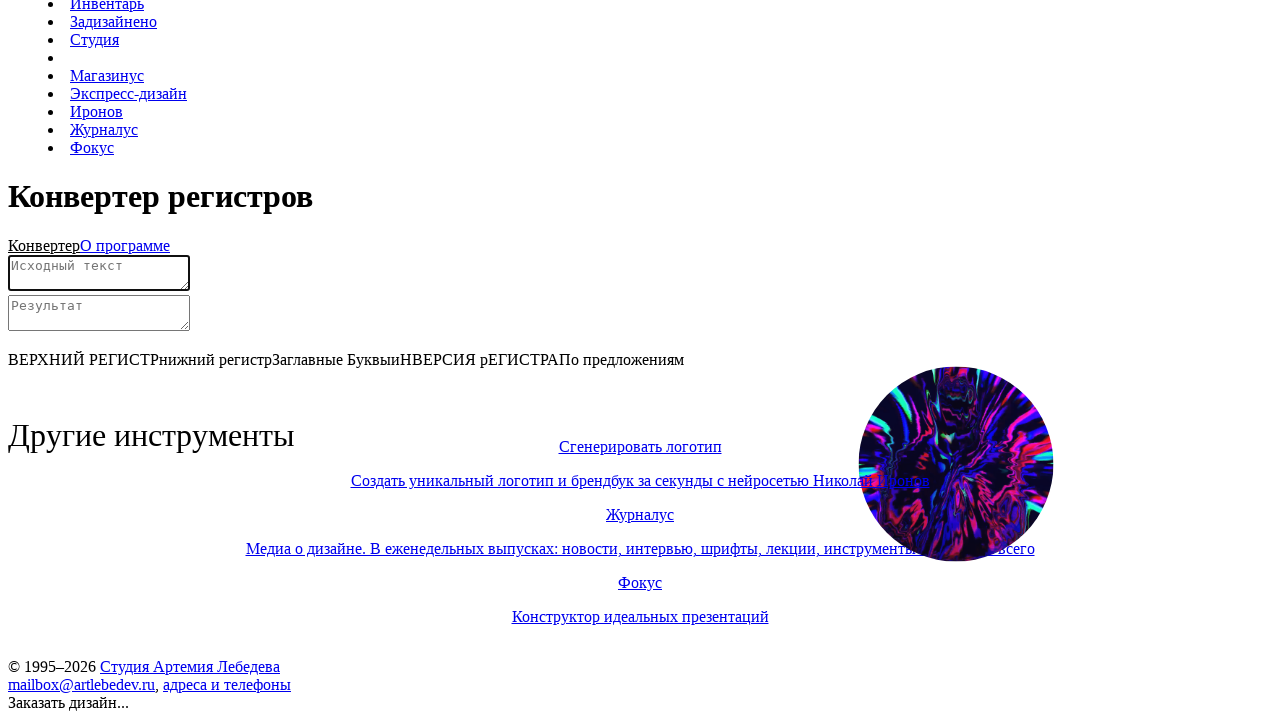

Entered 'Hello World' in the source field on #source
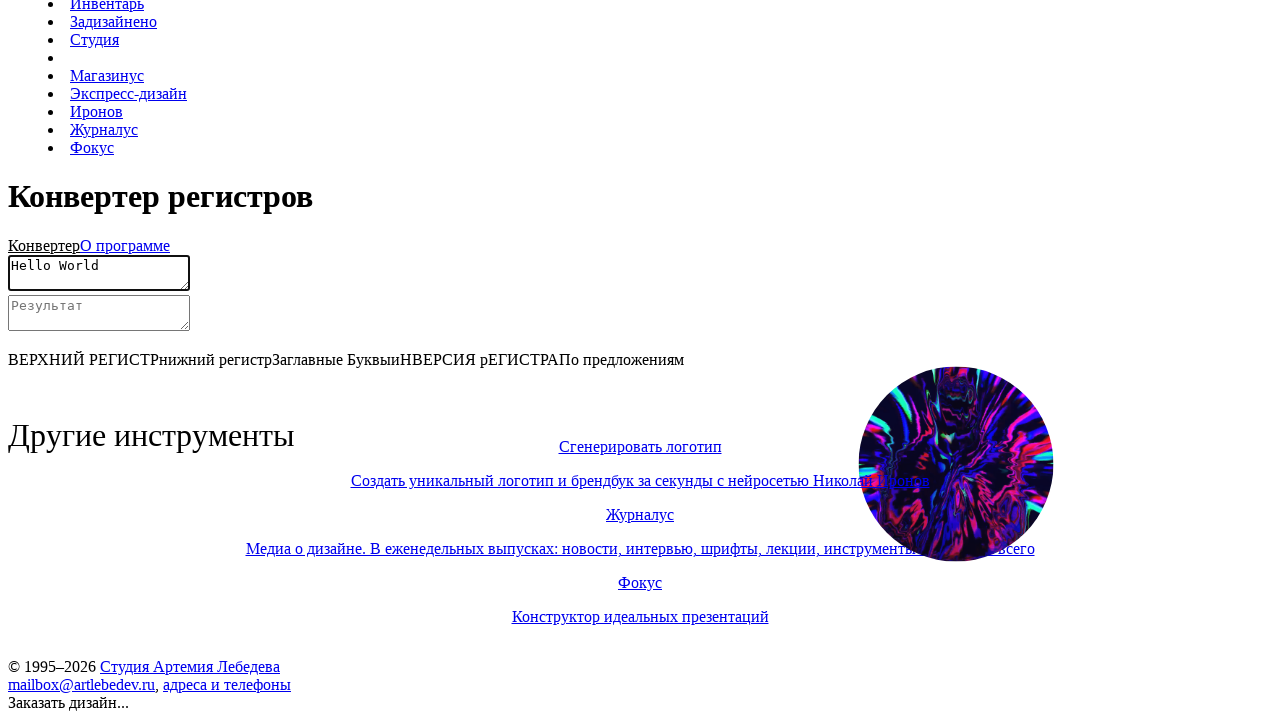

Waited for conversion result to appear in target field
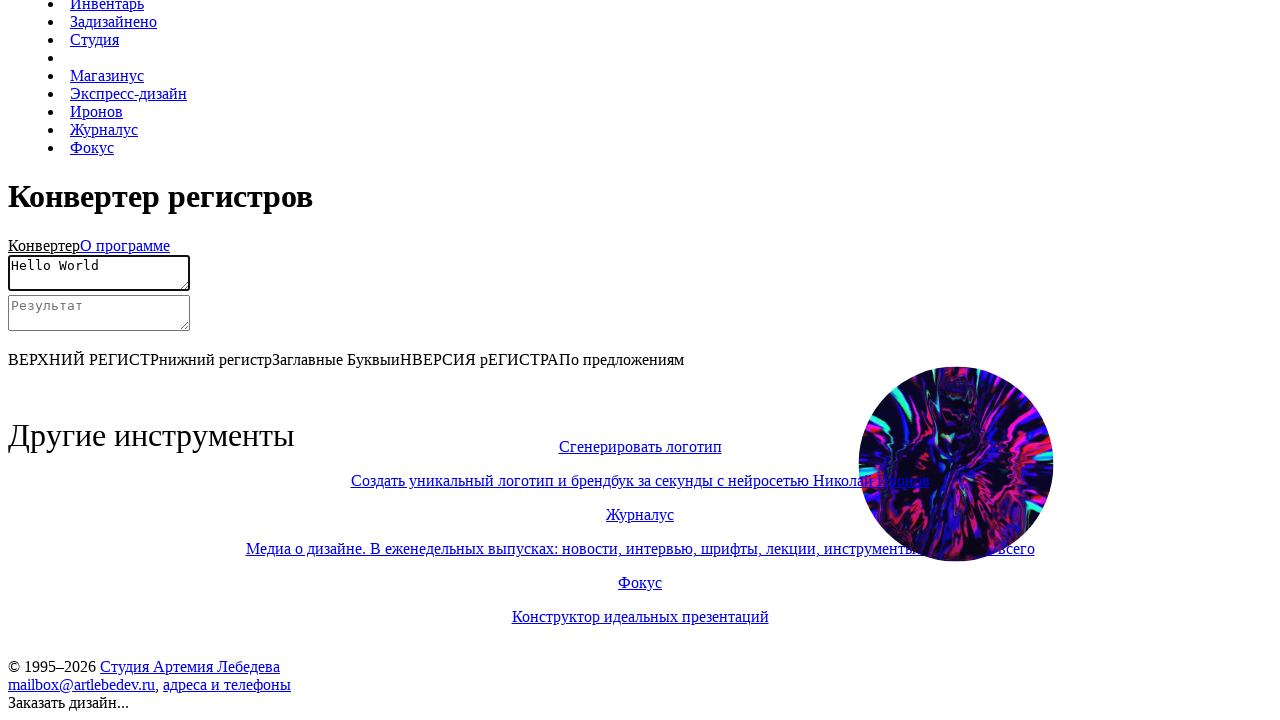

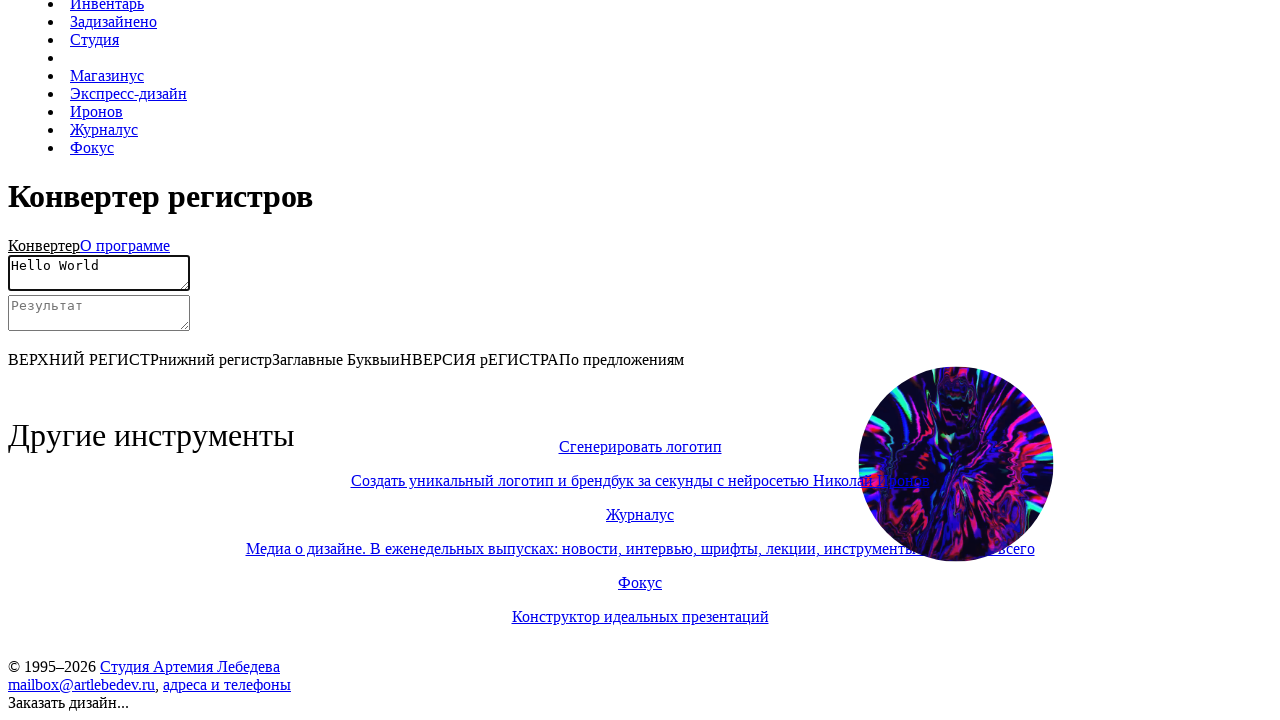